Tests the shopping cart total price calculation by adding two products (Nokia Lumia 1520 phone and Sony Vaio i7 laptop) to the cart and verifying that the displayed total matches the sum of individual item prices.

Starting URL: https://demoblaze.com/index.html

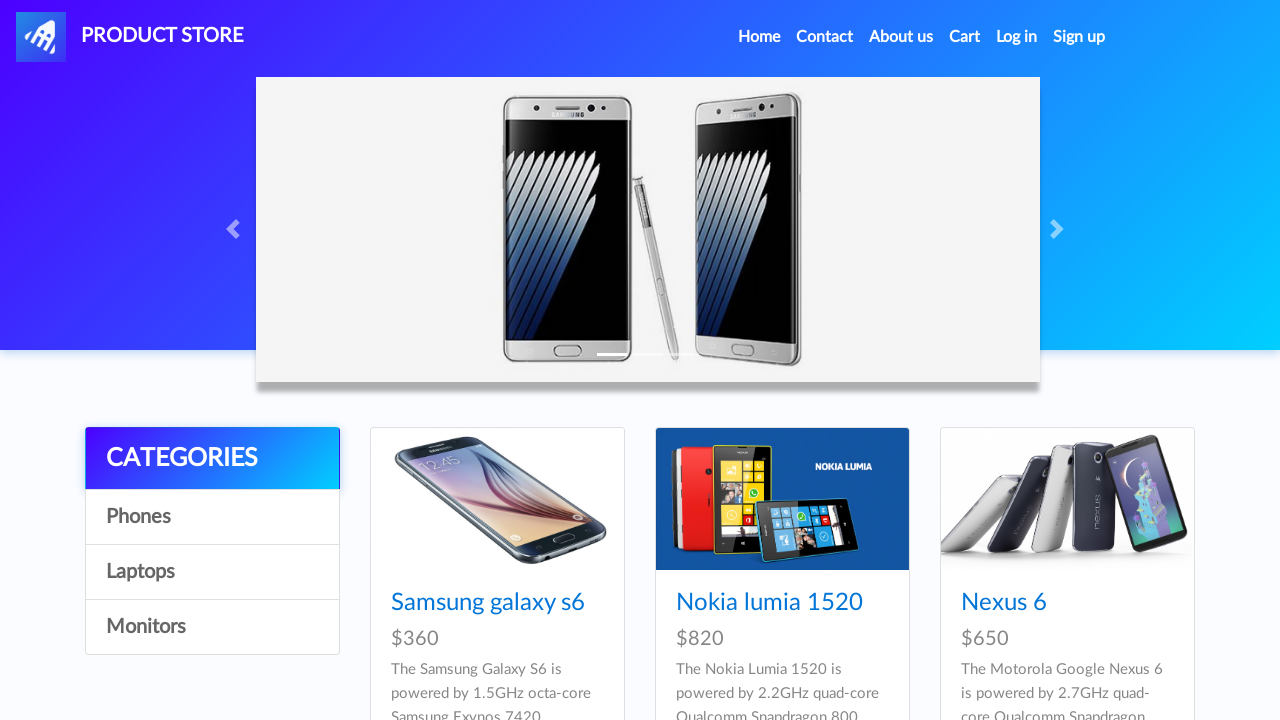

Clicked Phones category at (212, 517) on text=Phones
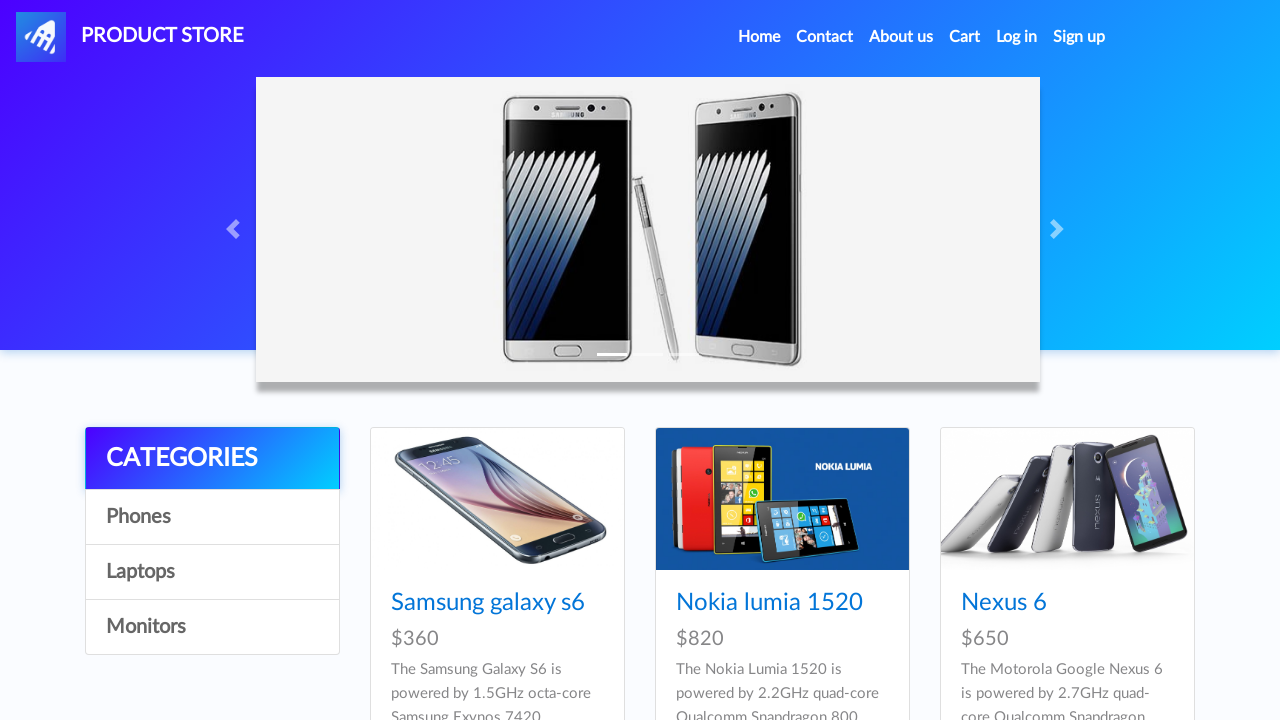

Waited for Nokia Lumia 1520 product to load
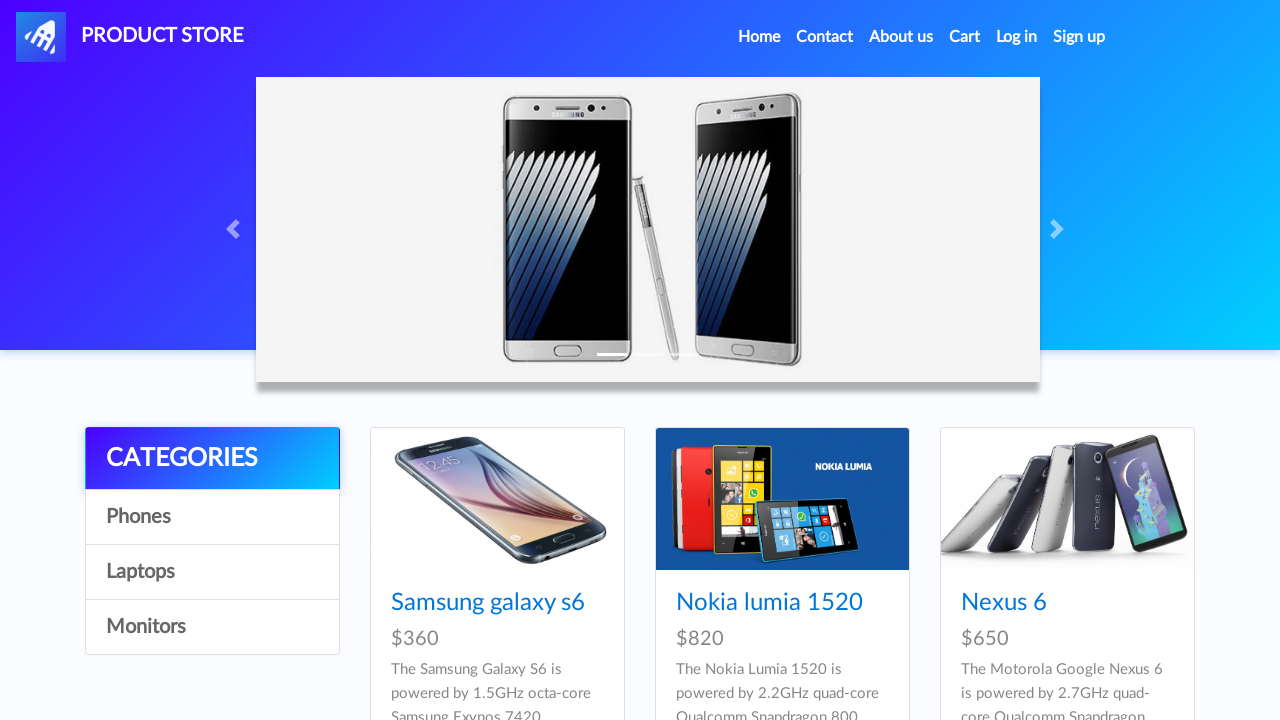

Clicked Nokia Lumia 1520 product at (769, 603) on text=Nokia lumia 1520
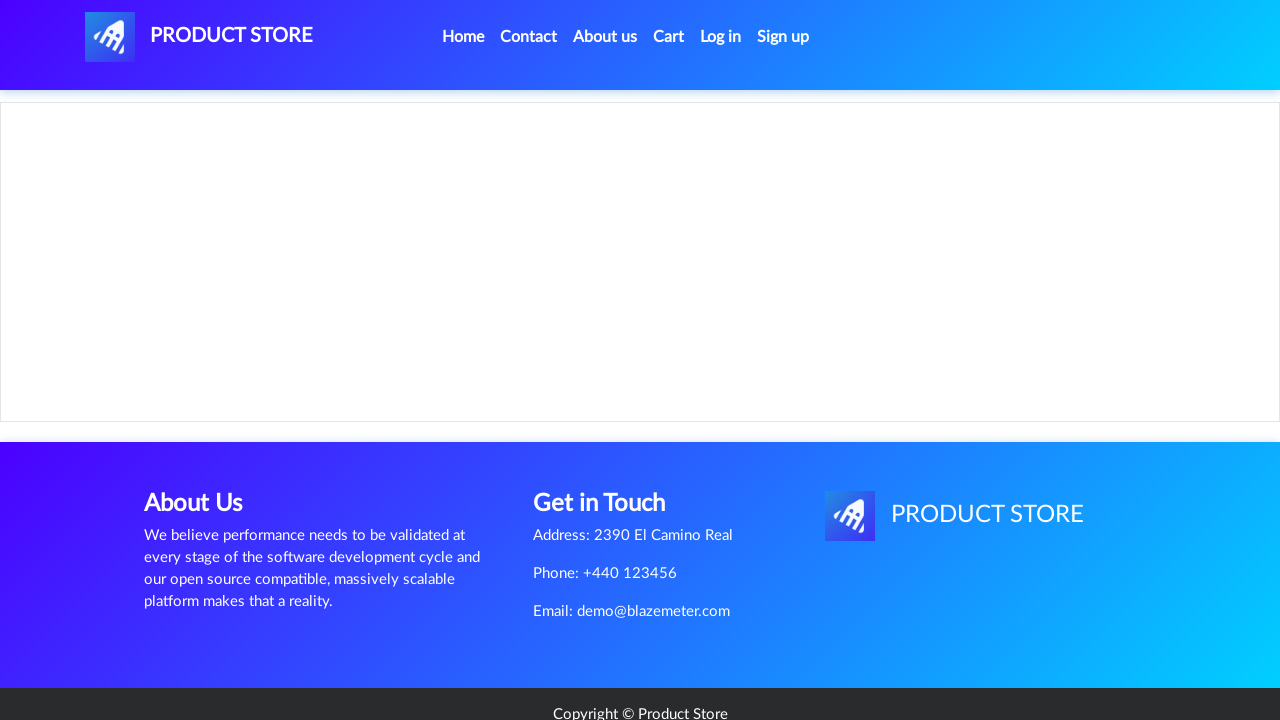

Waited for Add to Cart button to appear
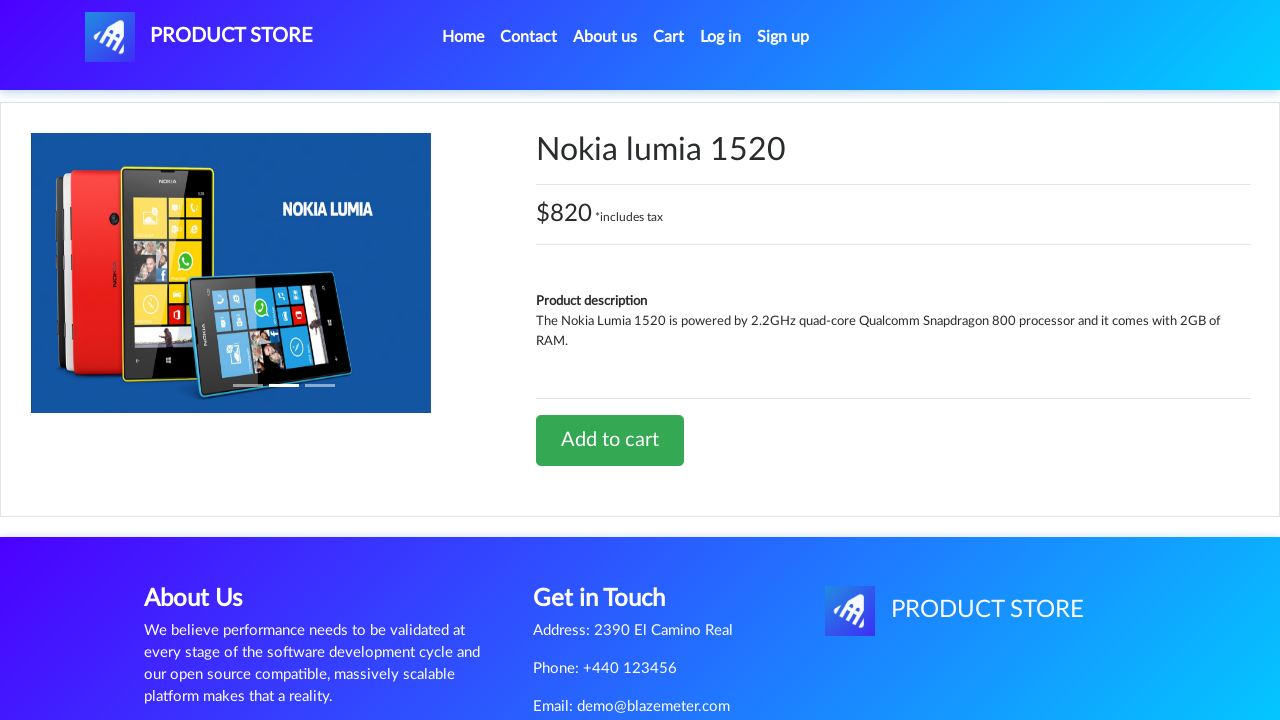

Clicked Add to Cart button for Nokia Lumia 1520 at (610, 440) on a.btn.btn-success.btn-lg
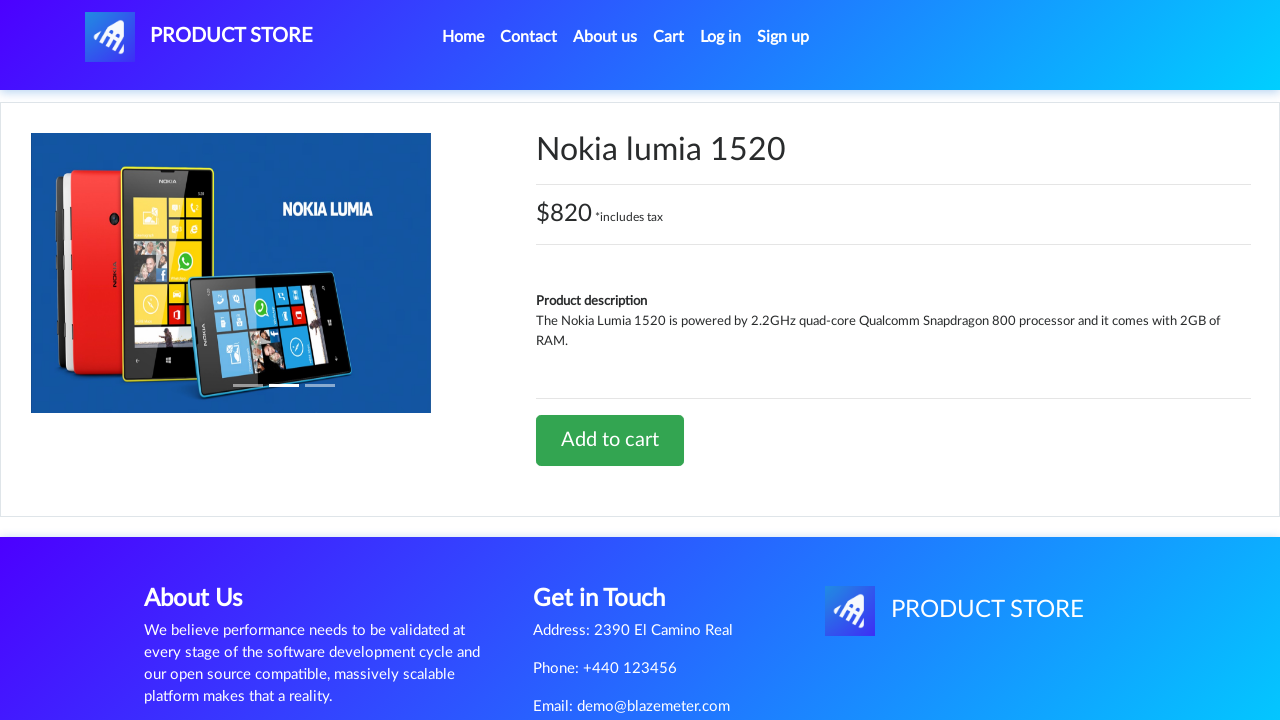

Accepted add to cart confirmation alert
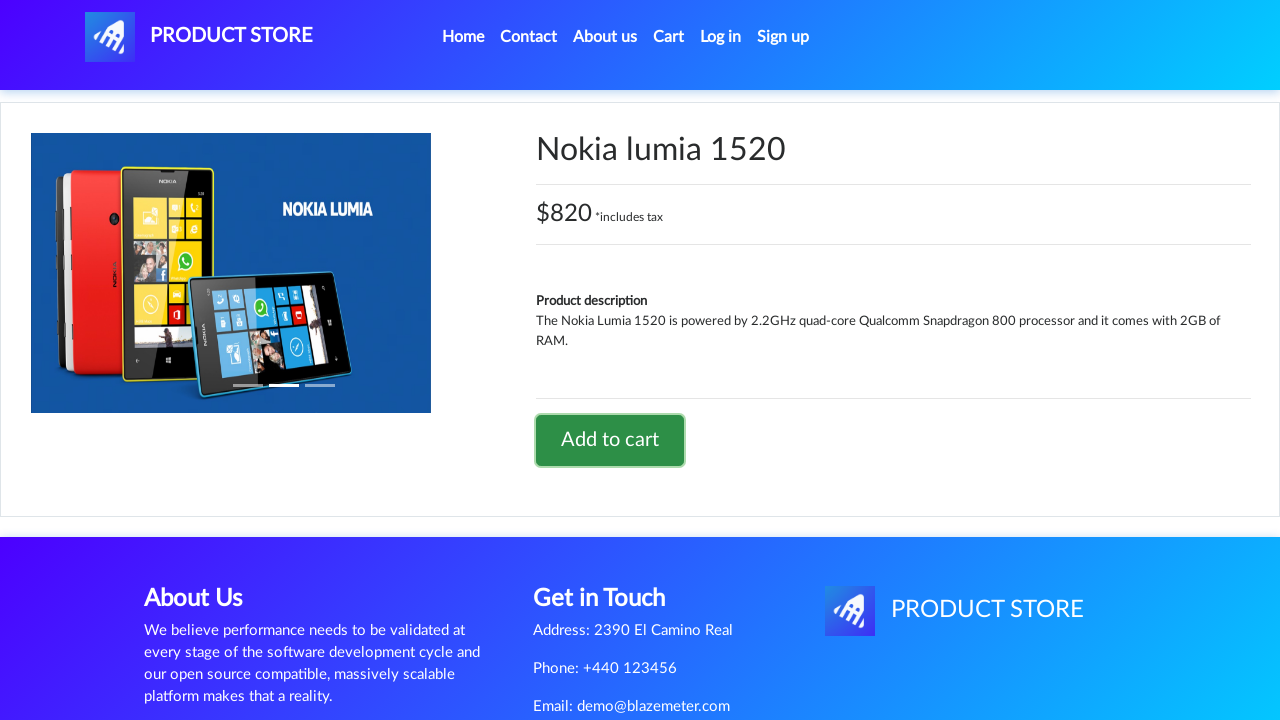

Clicked Home navigation link at (463, 37) on a.nav-link:has-text('Home')
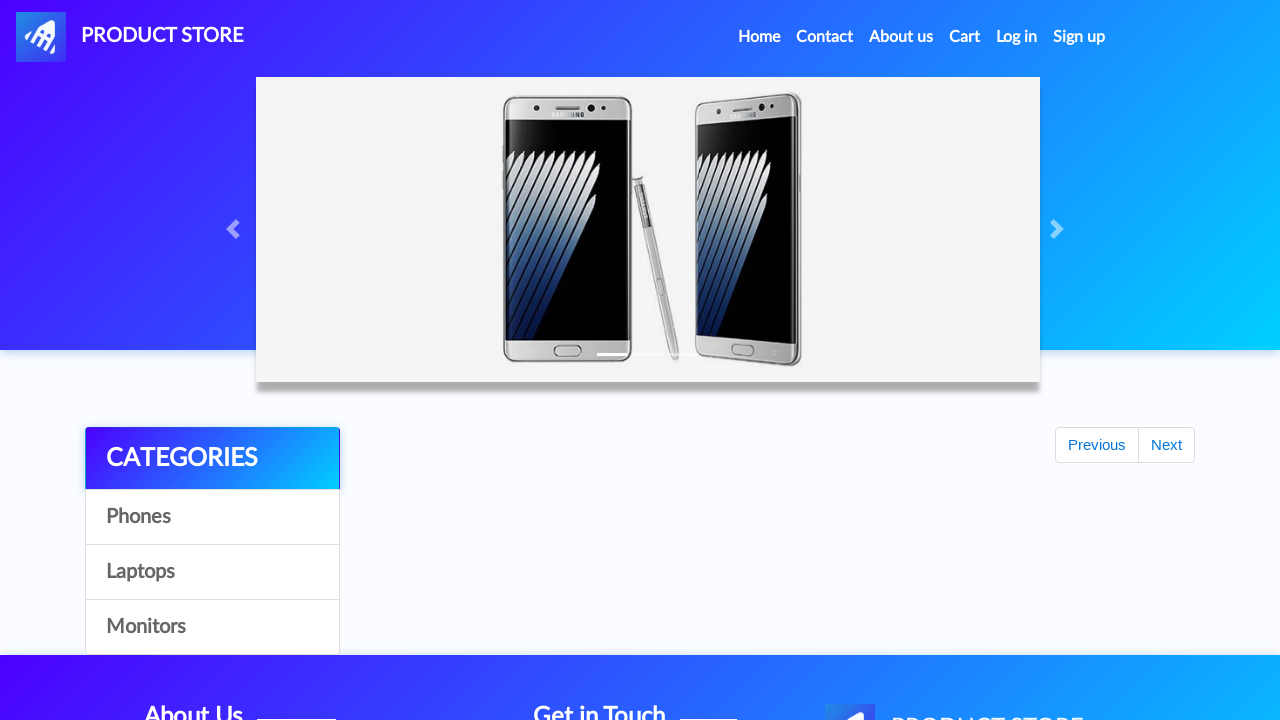

Waited for Laptops category to load
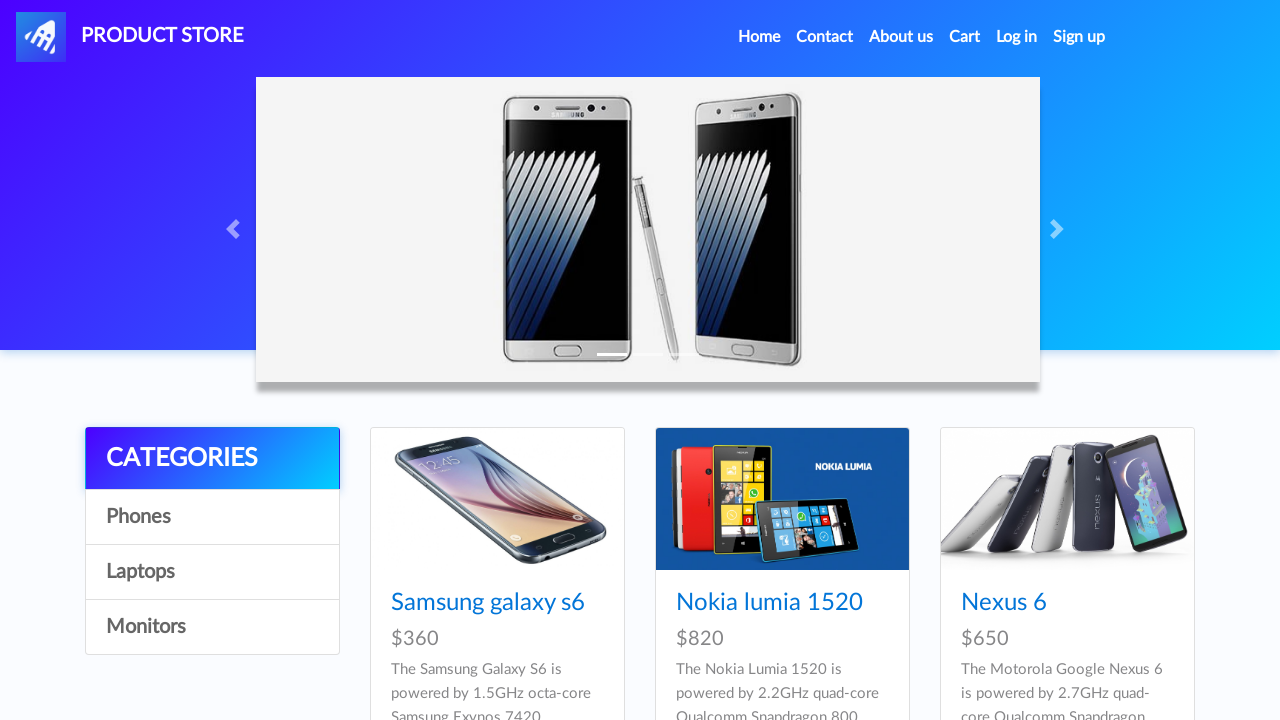

Clicked Laptops category at (212, 572) on text=Laptops
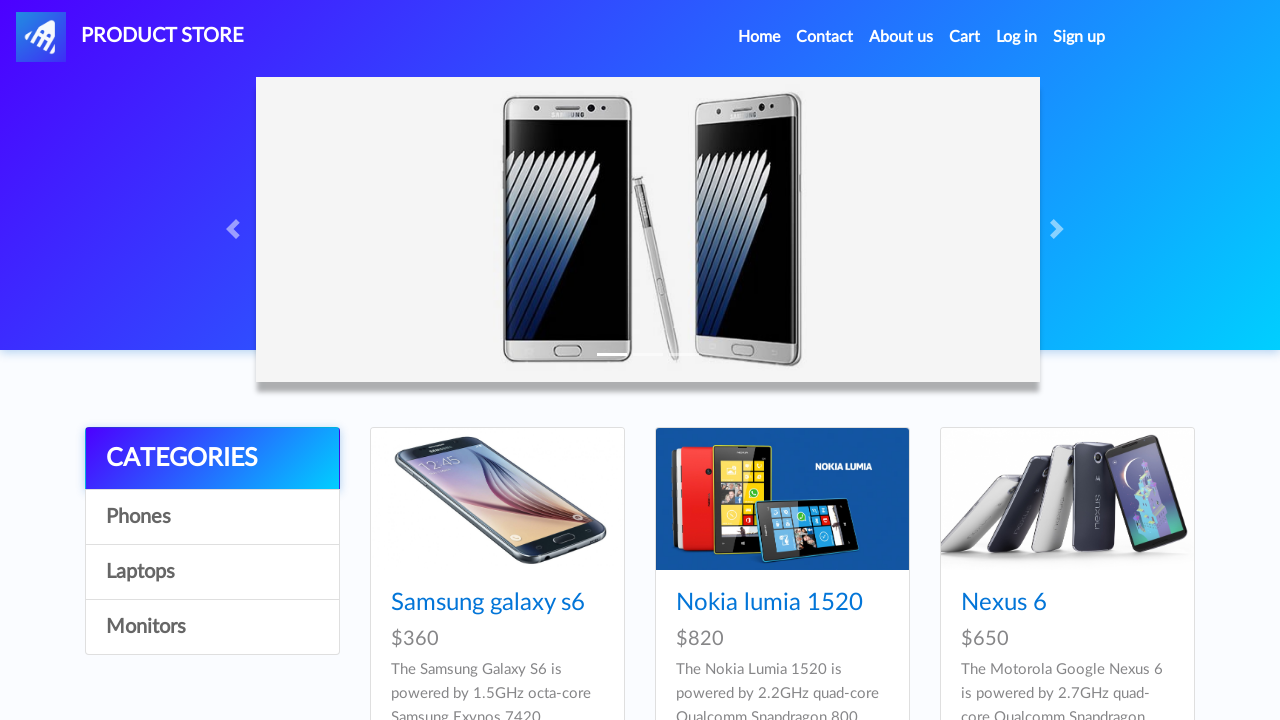

Waited for Sony Vaio i7 product to load
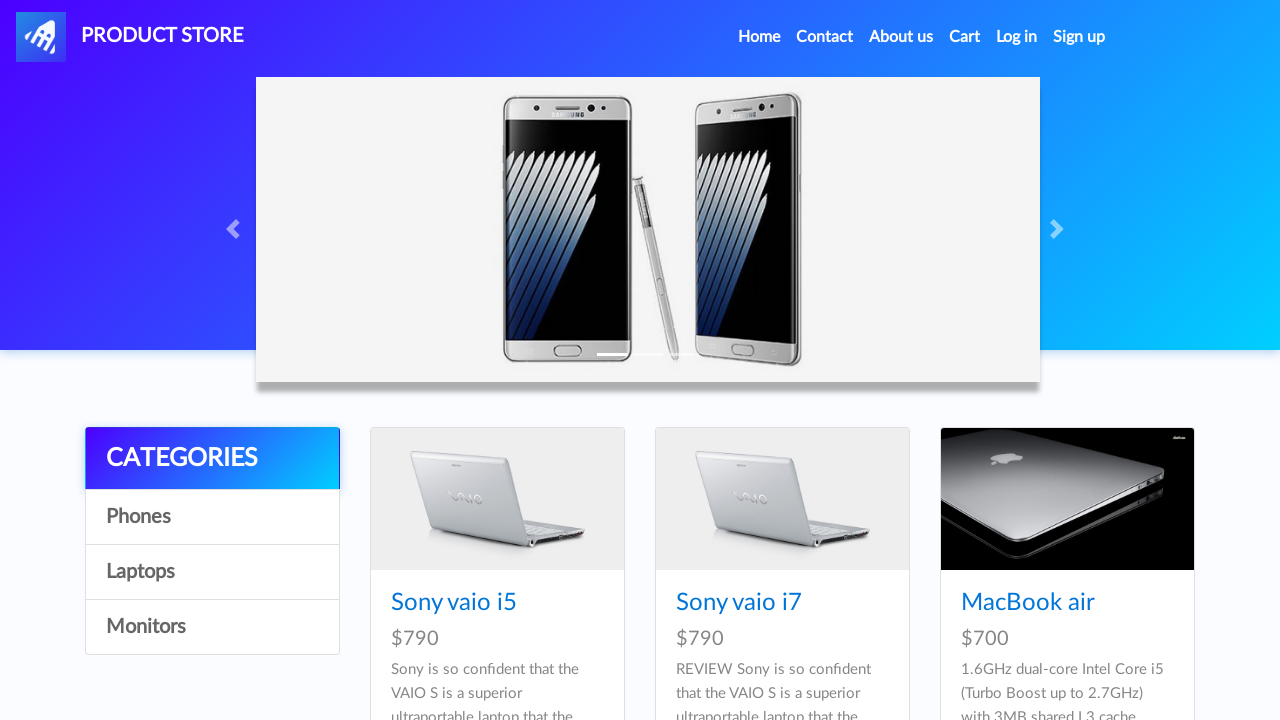

Clicked Sony Vaio i7 product at (739, 603) on text=Sony vaio i7
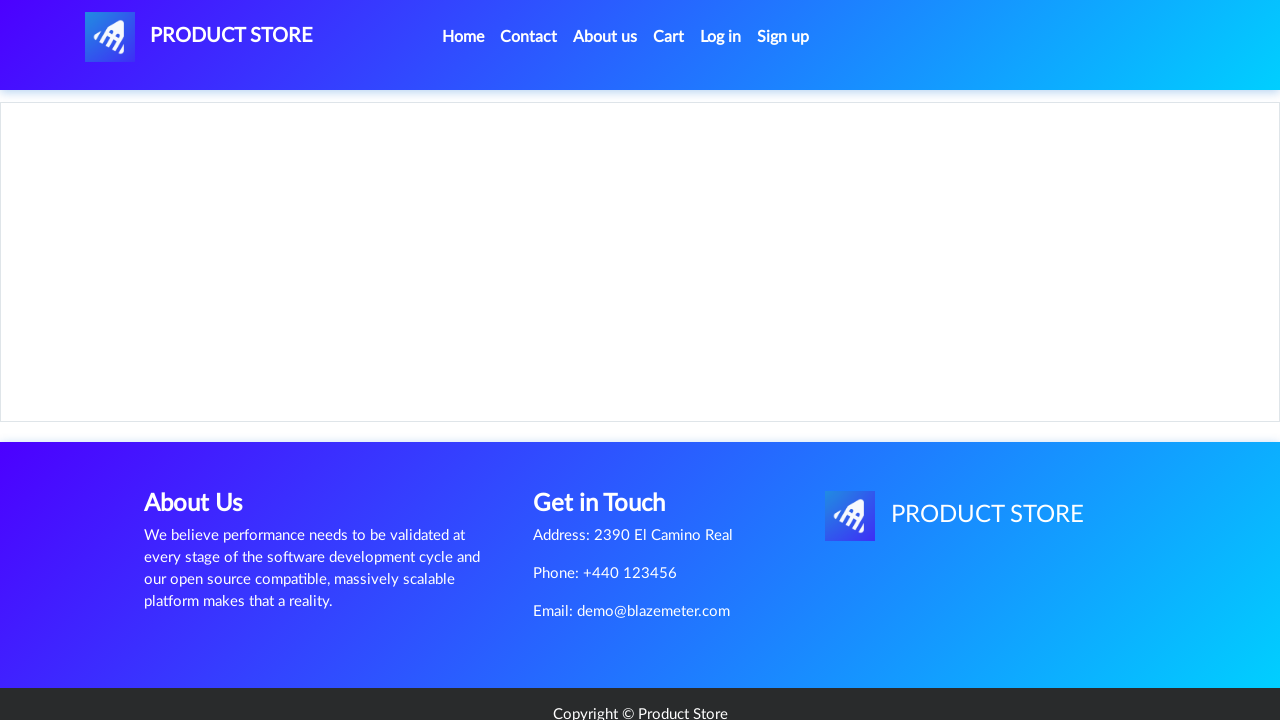

Waited for Add to Cart button to appear
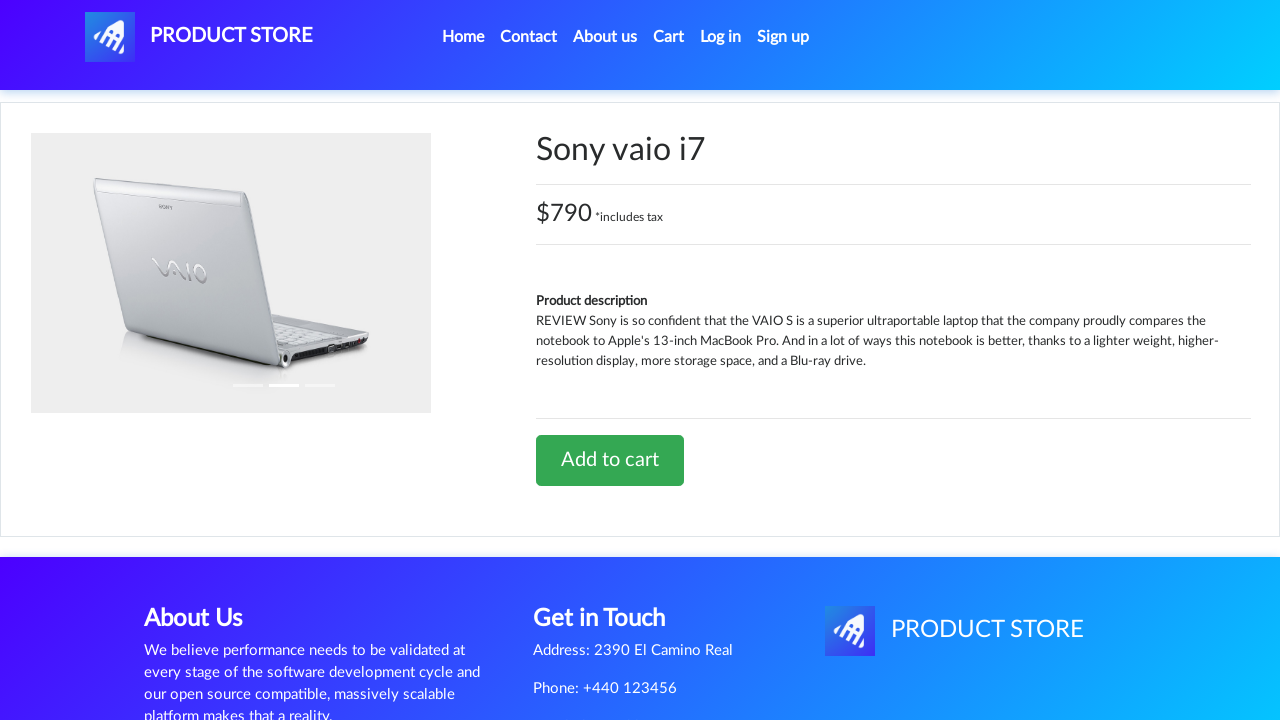

Clicked Add to Cart button for Sony Vaio i7 at (610, 460) on a.btn.btn-success.btn-lg
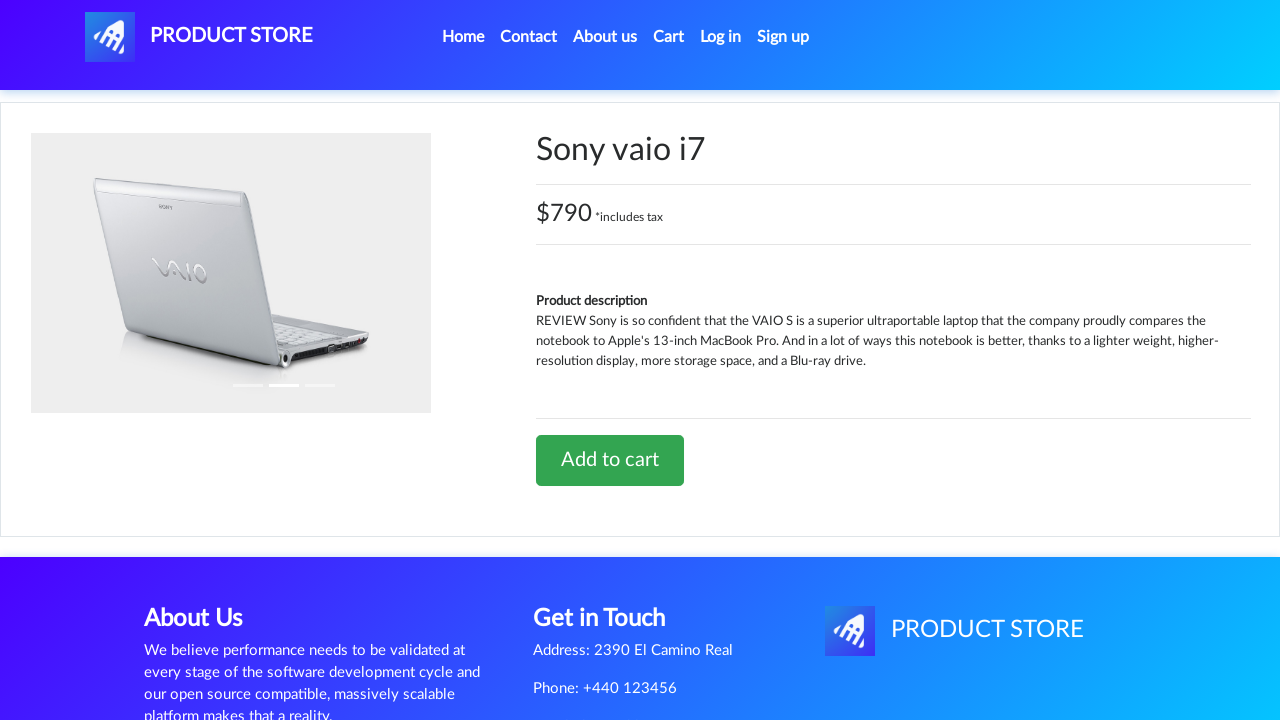

Waited for add to cart confirmation
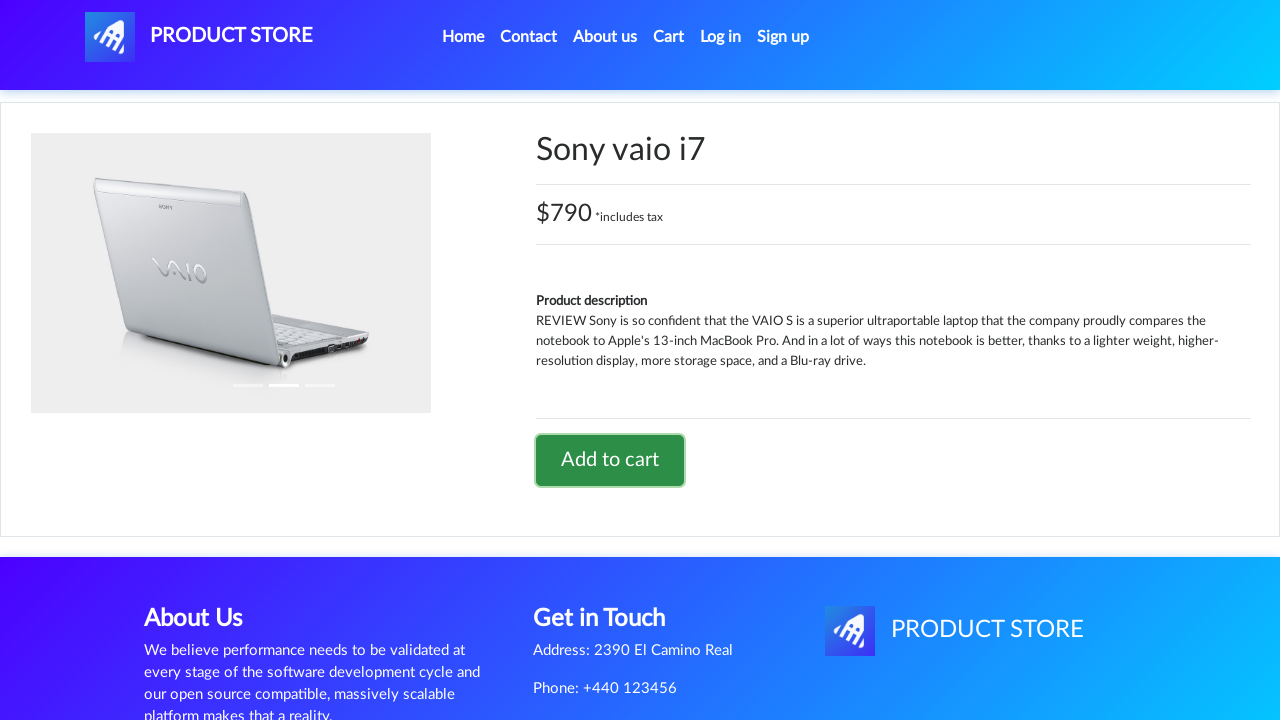

Clicked Cart button to view shopping cart at (669, 37) on #cartur
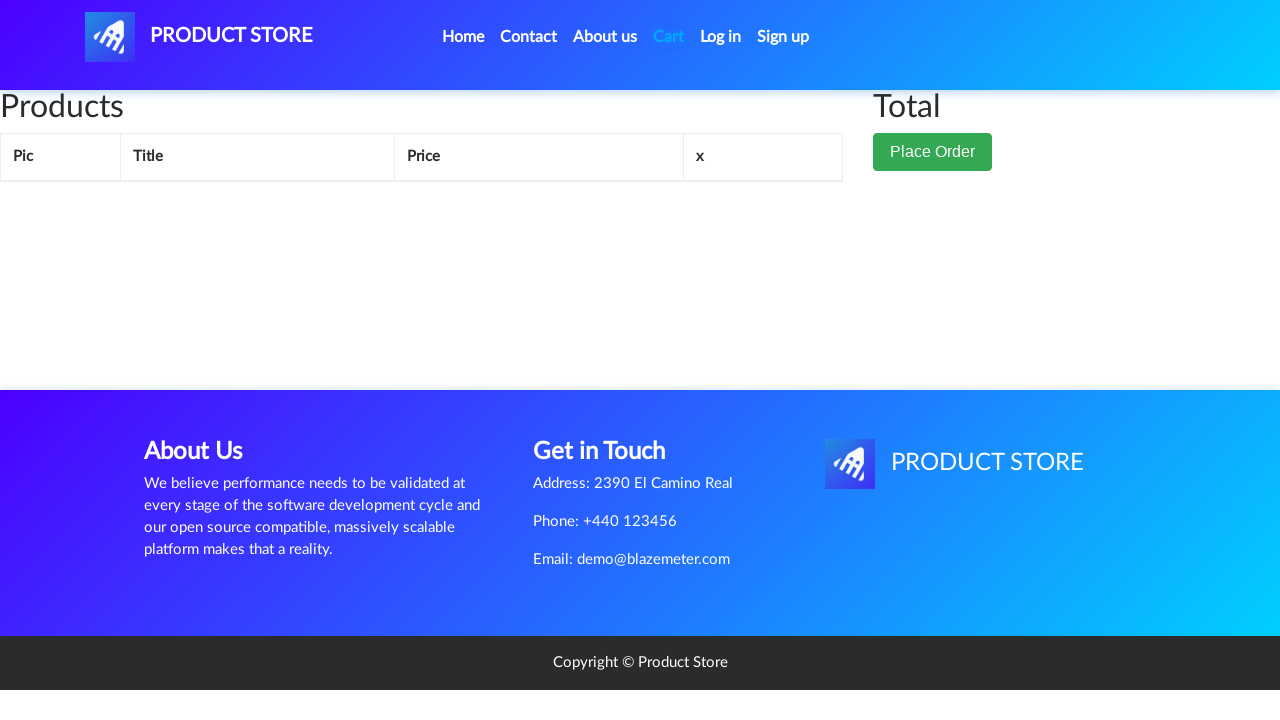

Waited for cart items to load
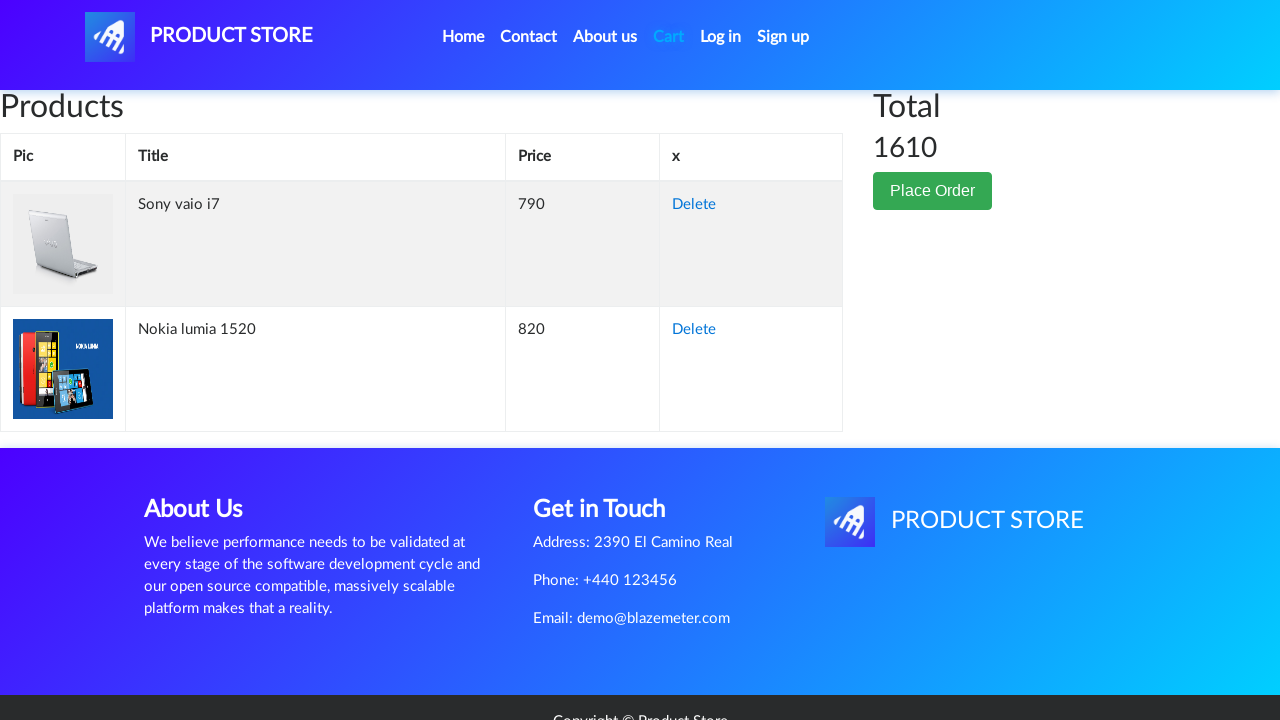

Waited for cart total price element to load
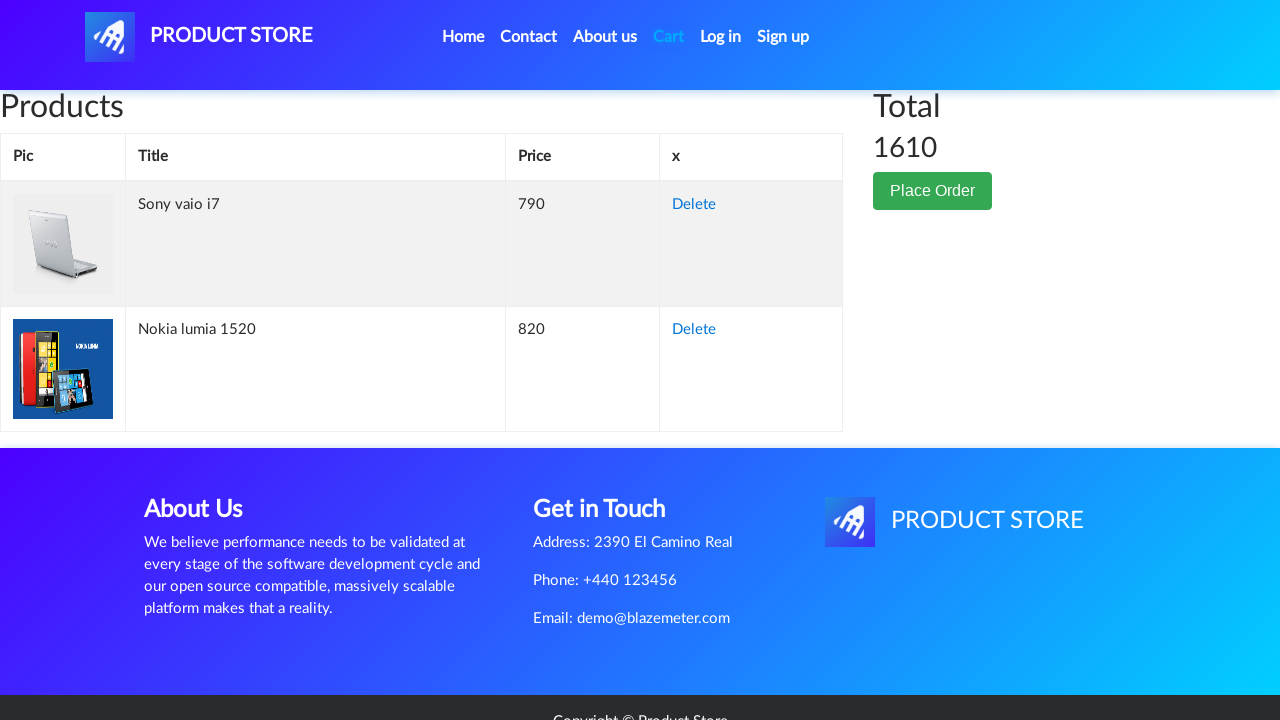

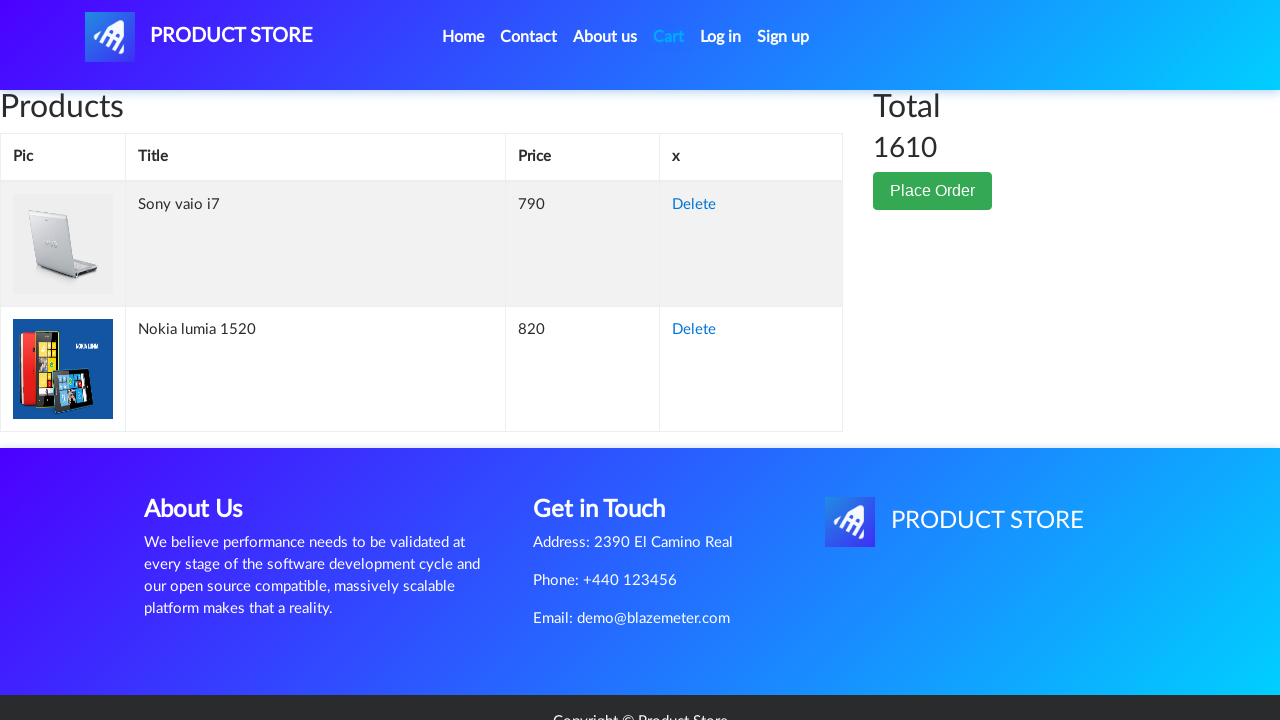